Navigates through W3Schools website by clicking on tutorials navbar, selecting JavaScript tutorial, clicking "start learning JS now" button, and opening a "try it yourself" example

Starting URL: https://www.w3schools.com/

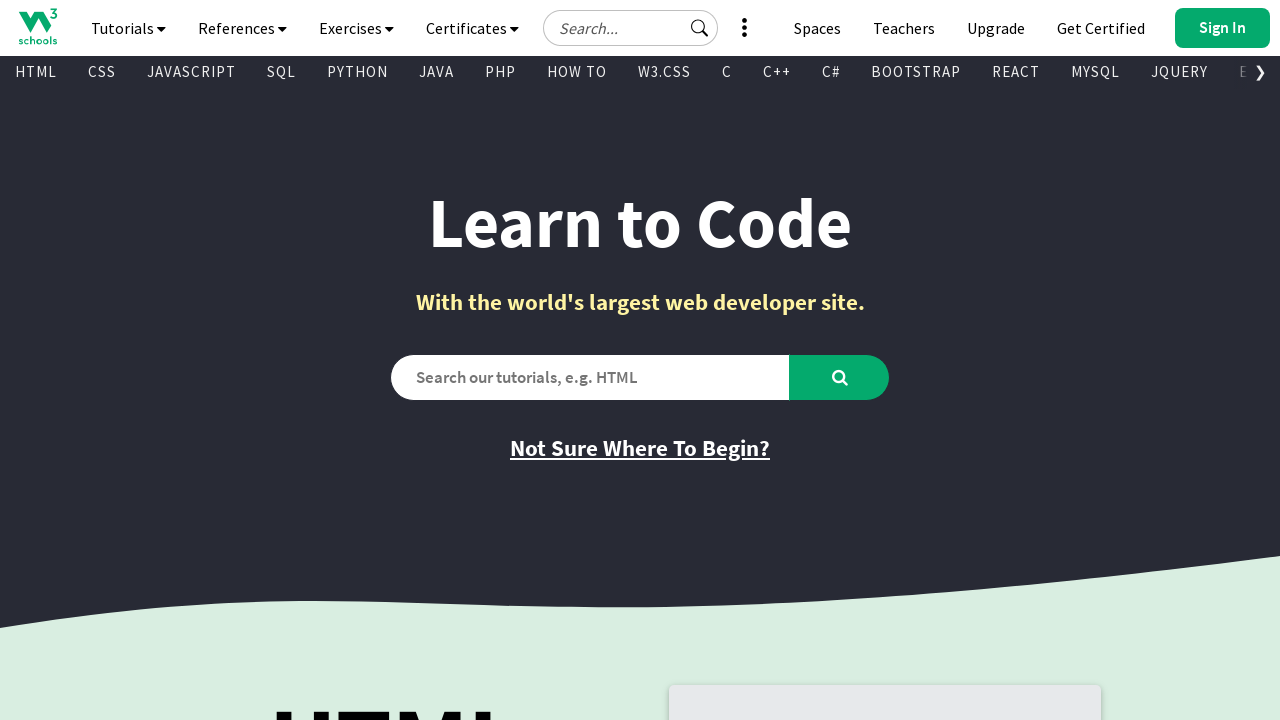

Clicked tutorials navbar button at (128, 28) on #navbtn_tutorials
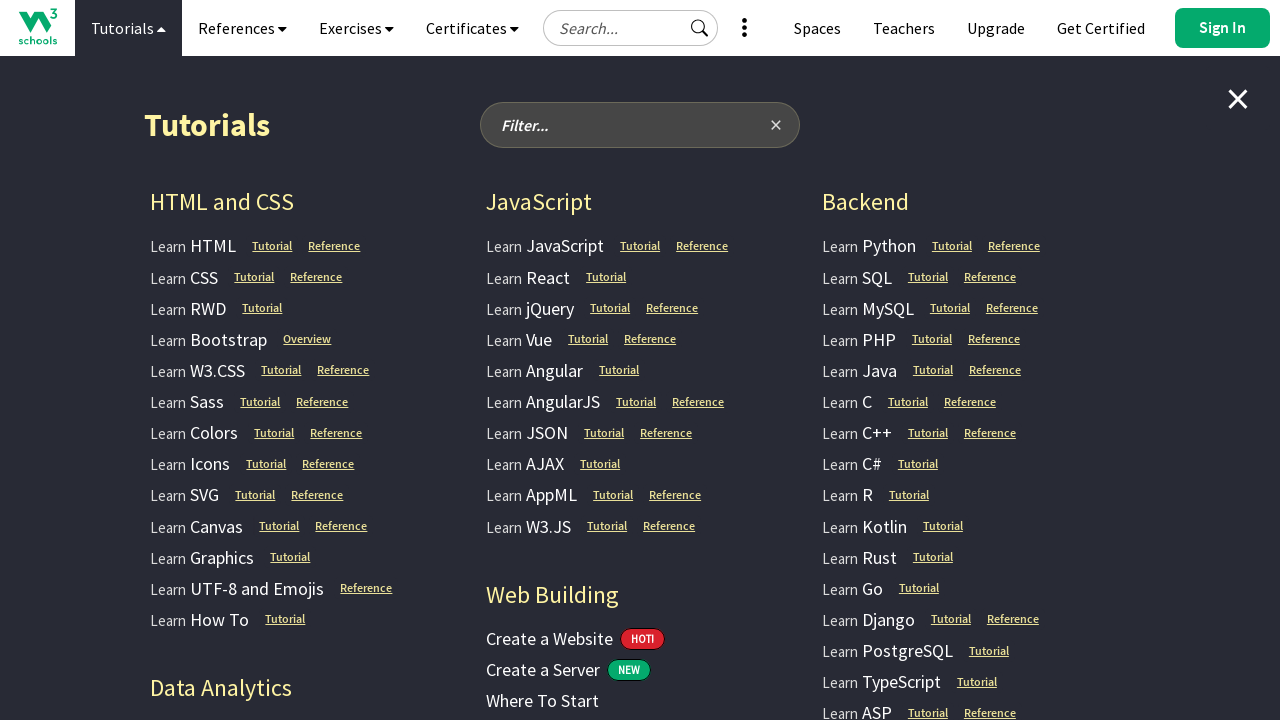

Waited for 1 second
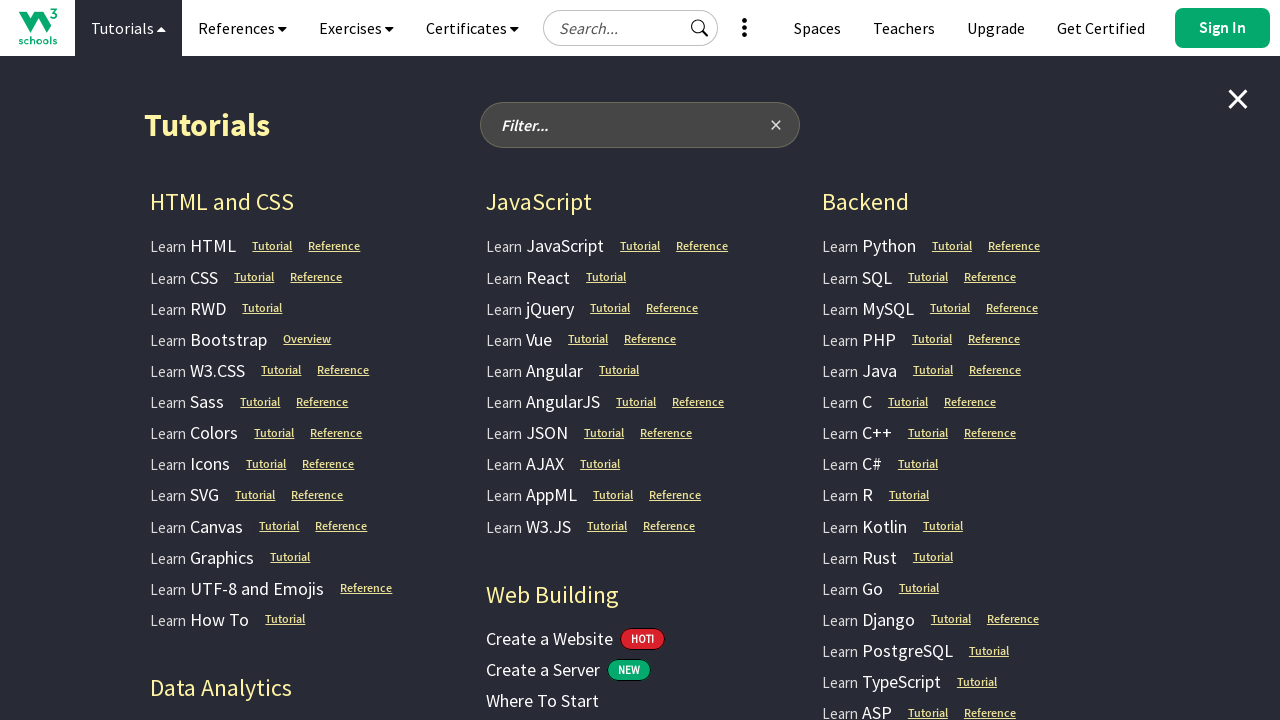

Selected JavaScript tutorial at (545, 246) on a[href='/js/default.asp']
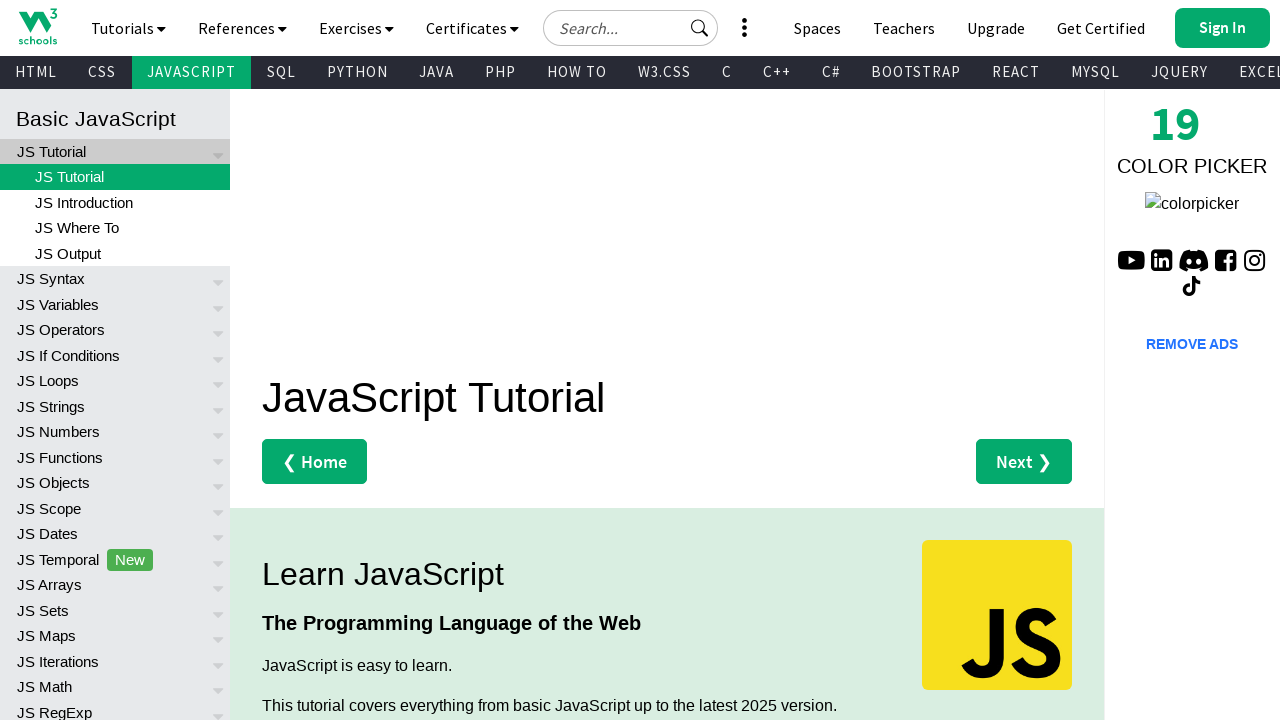

Waited for 1 second
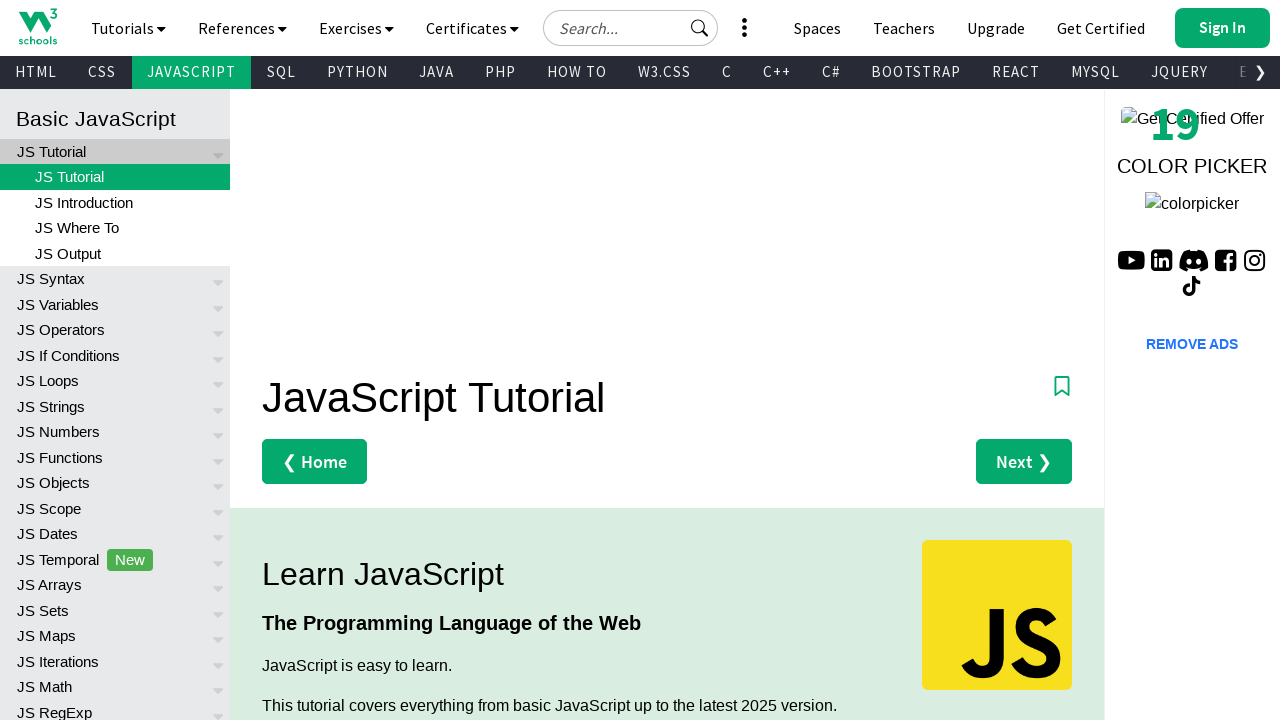

Clicked 'start learning JS now' button at (115, 202) on a[href='js_intro.asp']
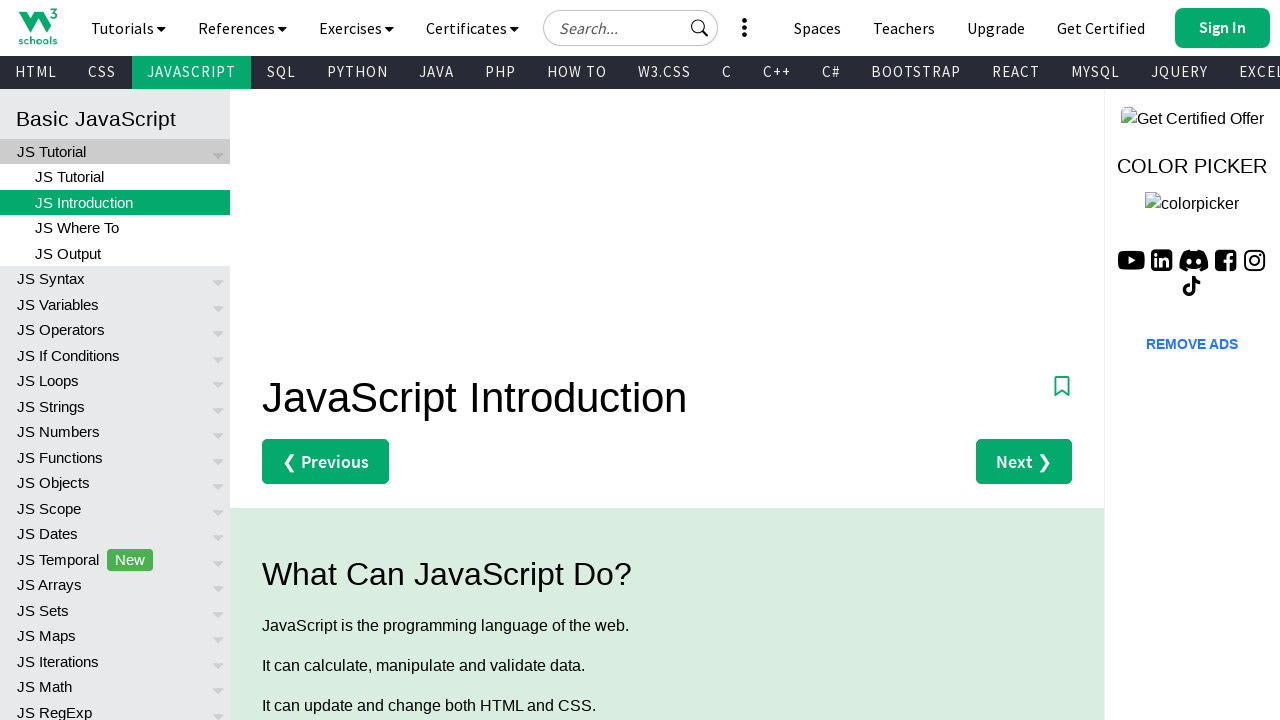

Waited for 1 second
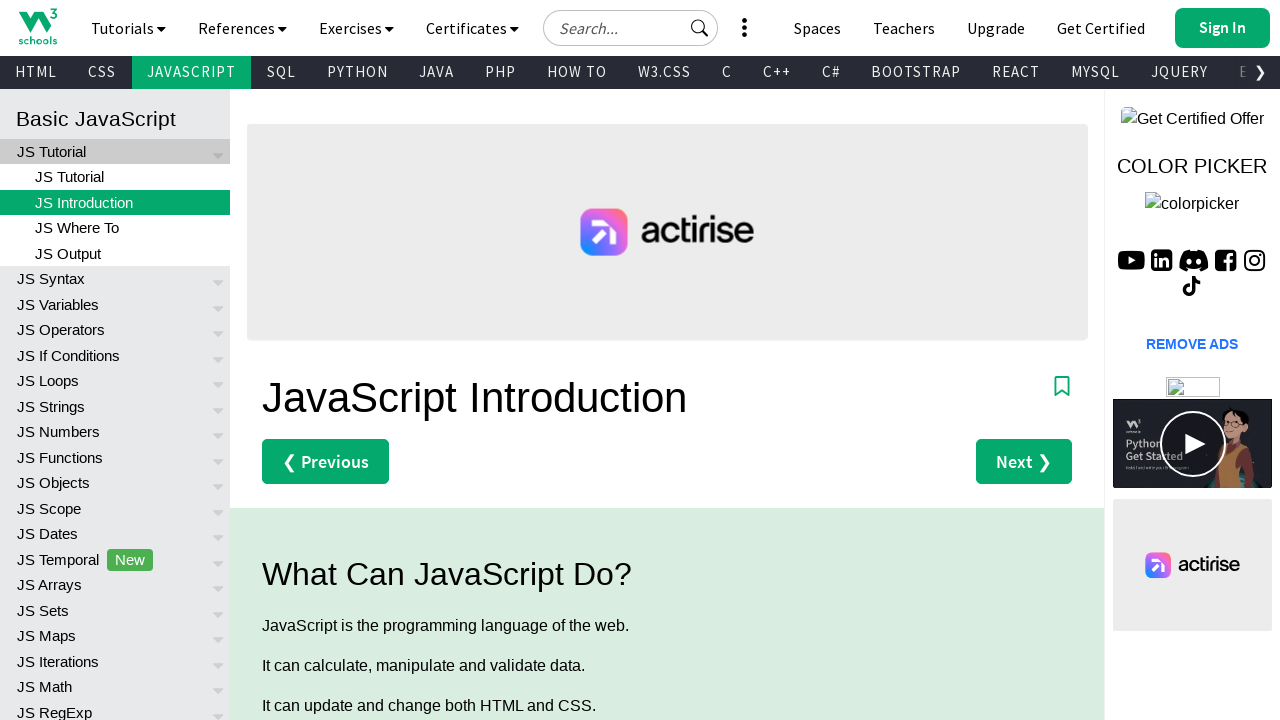

Clicked 'try it yourself' button at (334, 361) on a[href='tryit.asp?filename=tryjs_intro_inner_html']
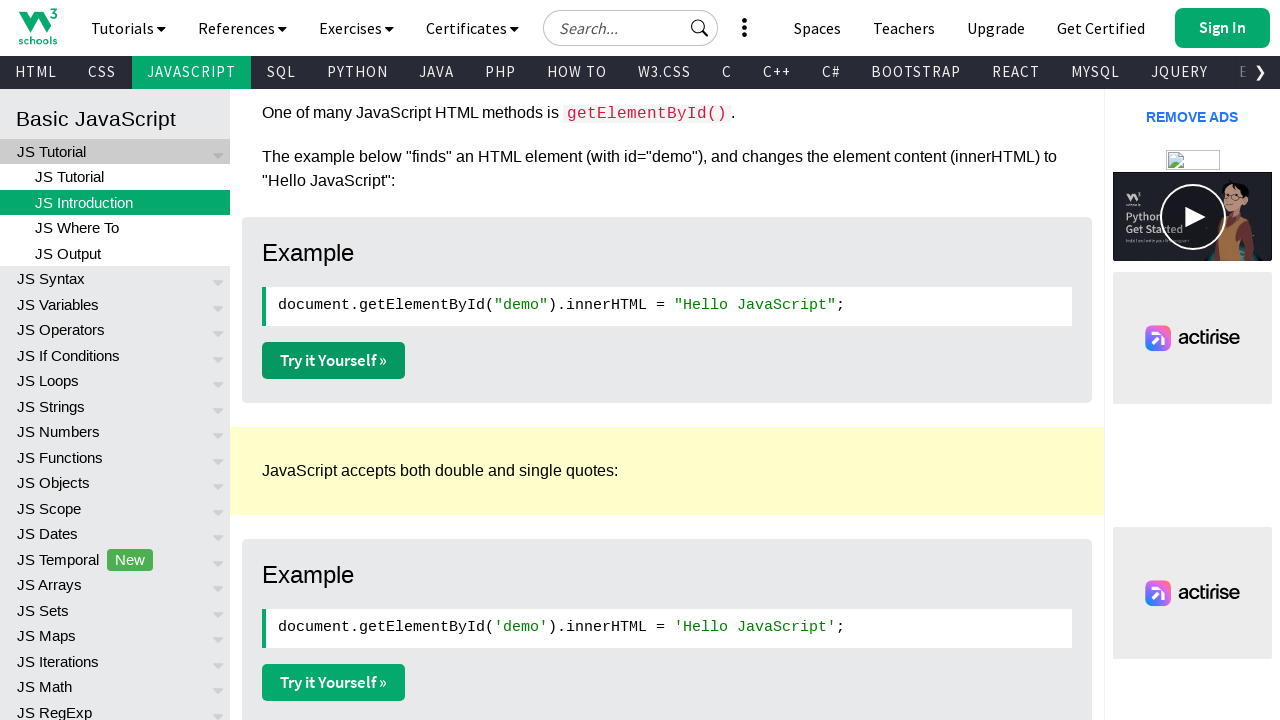

Navigated directly to try it yourself example page
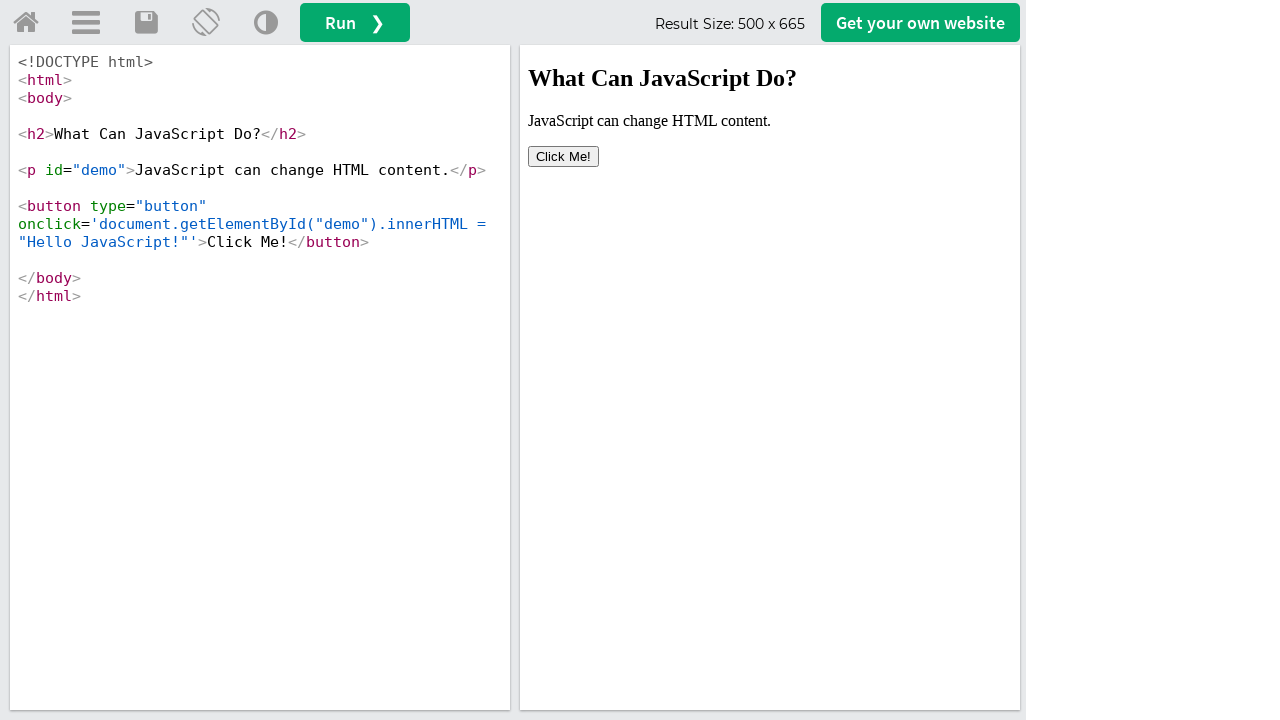

Waited for 1 second
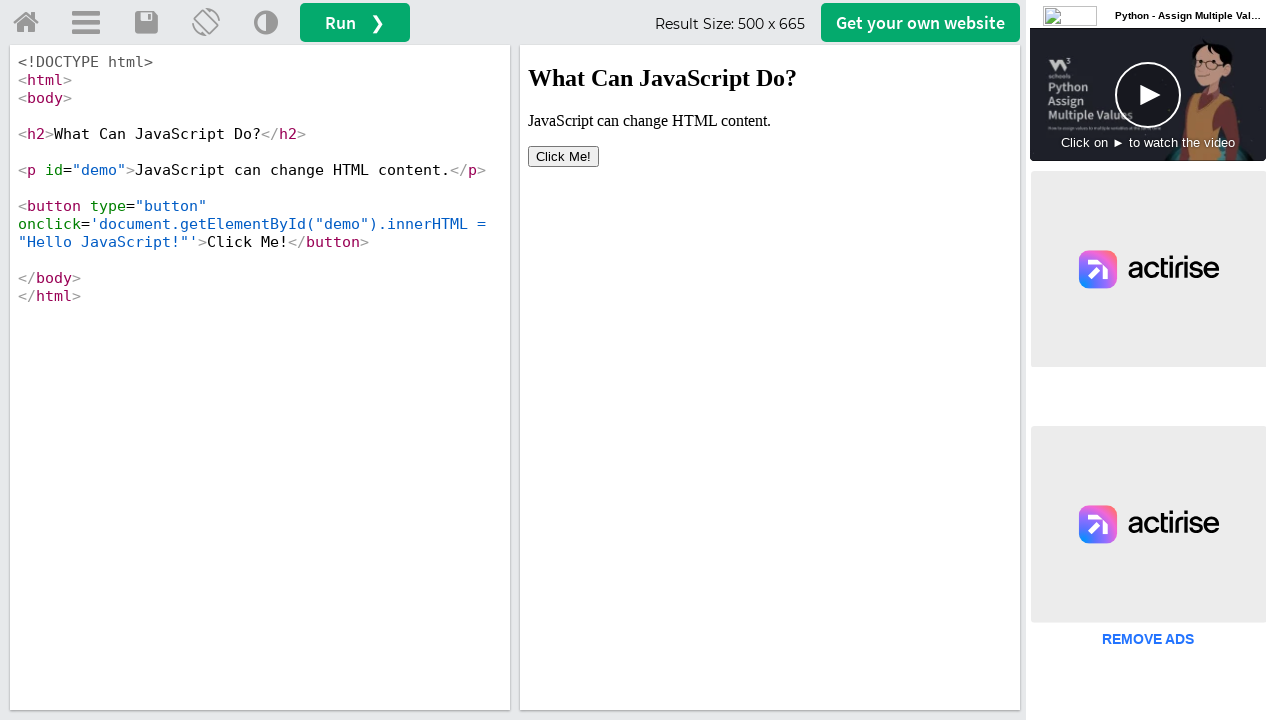

Clicked back to homepage at (26, 23) on a[href='https://www.w3schools.com']
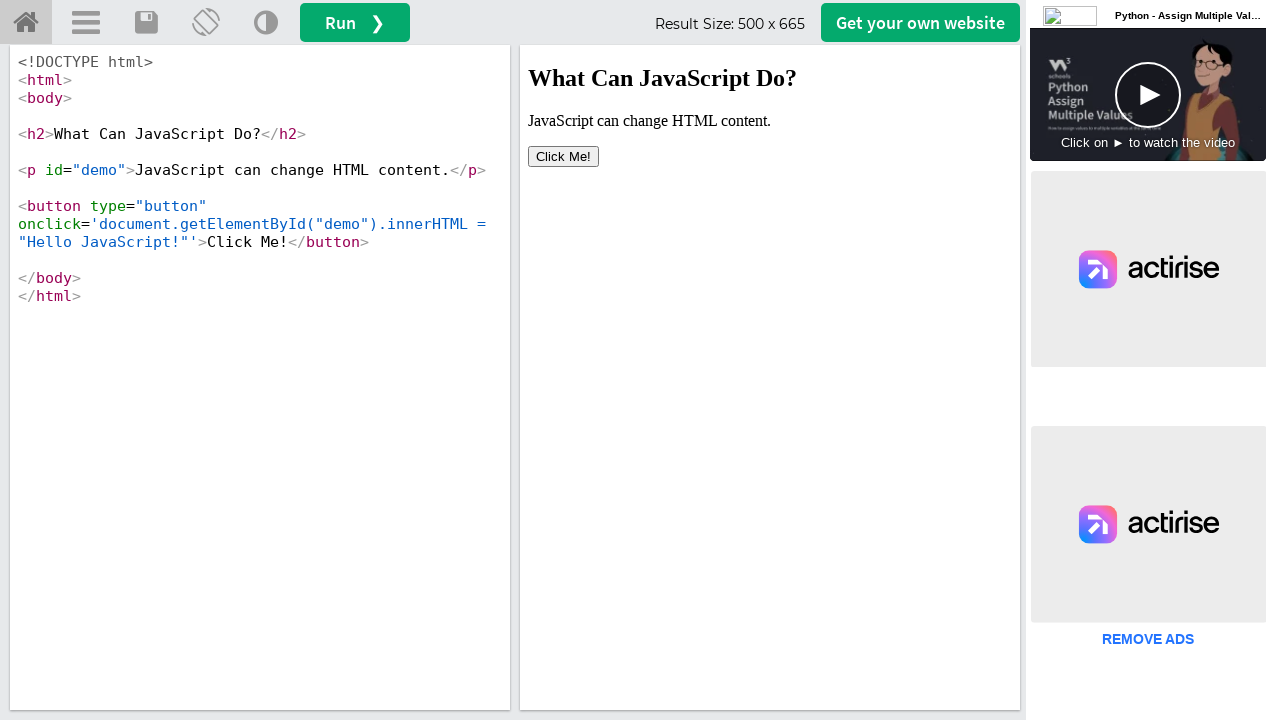

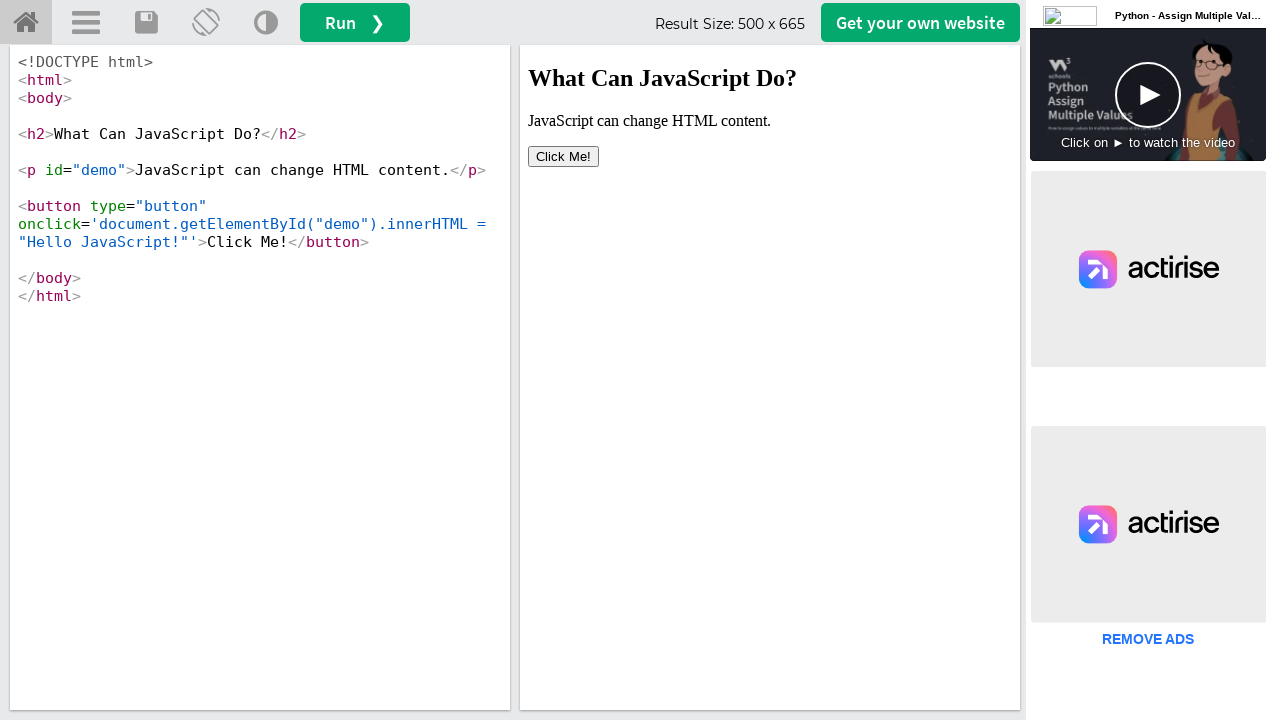